Tests the Playwright documentation site by clicking the "Get started" link and verifying navigation to the intro page

Starting URL: https://playwright.dev/

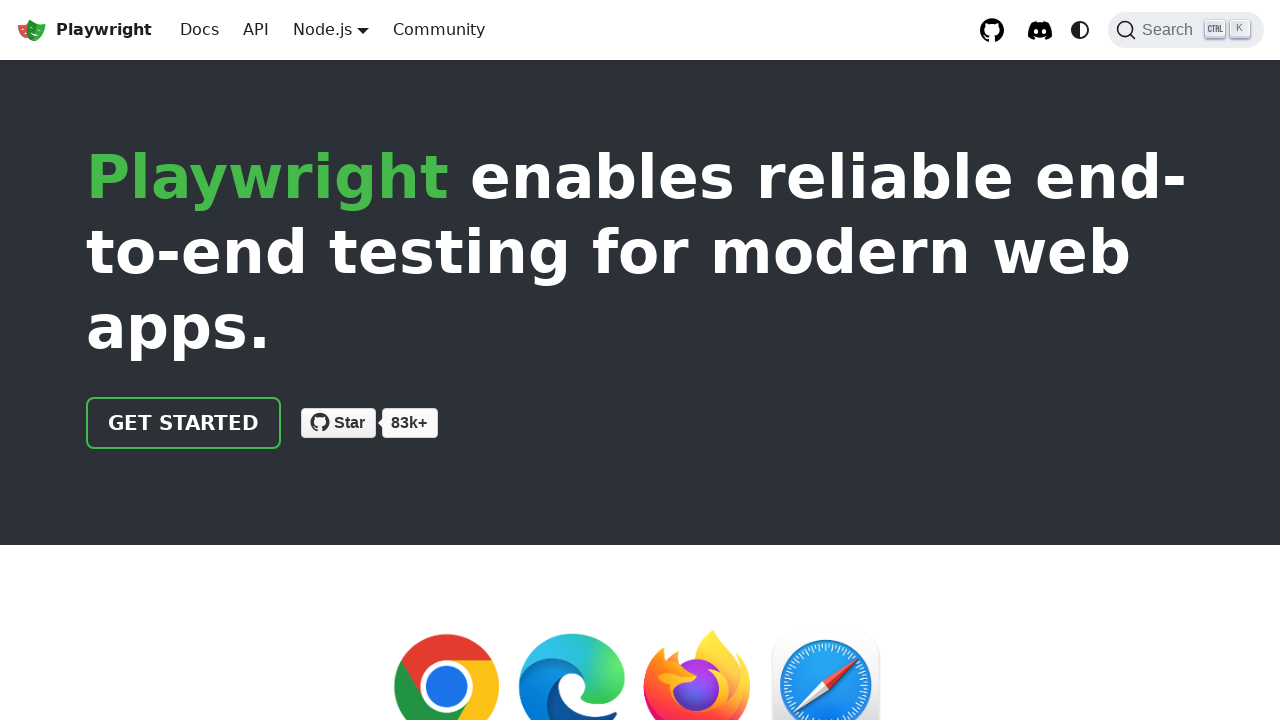

Clicked 'Get started' link on Playwright documentation site at (184, 423) on internal:role=link[name="Get started"i]
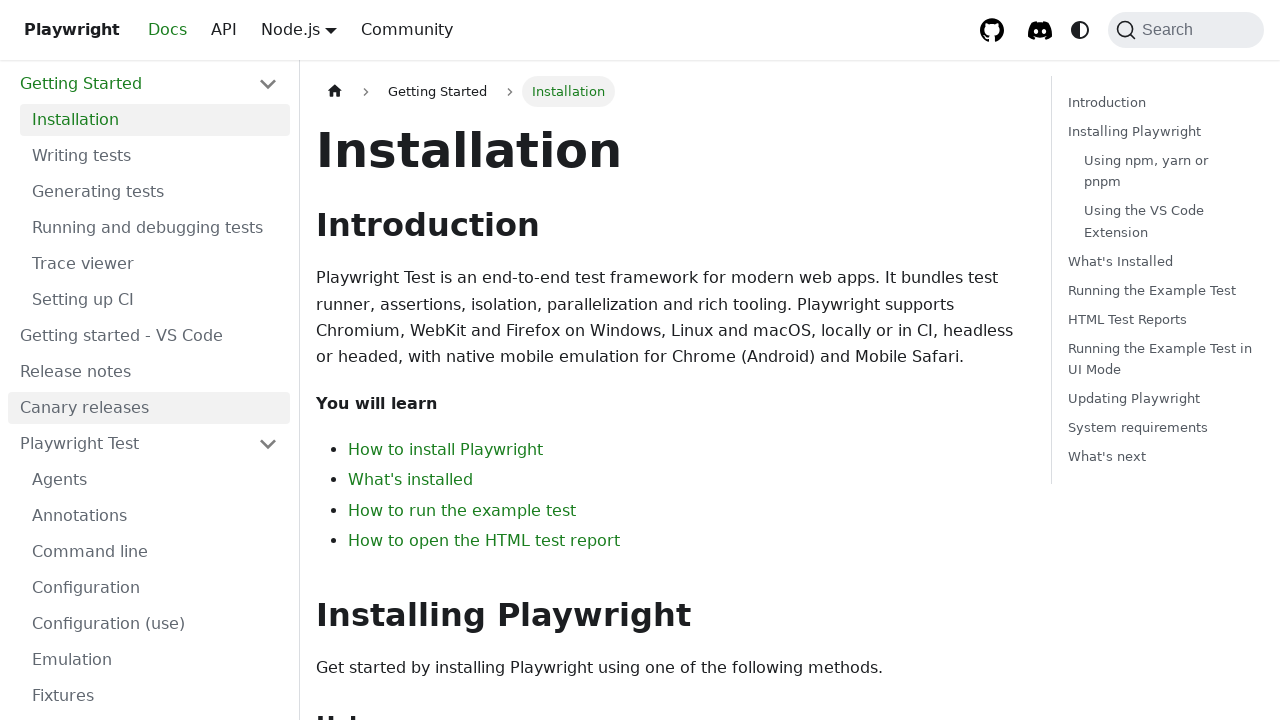

Navigated to intro page - URL contains '/intro'
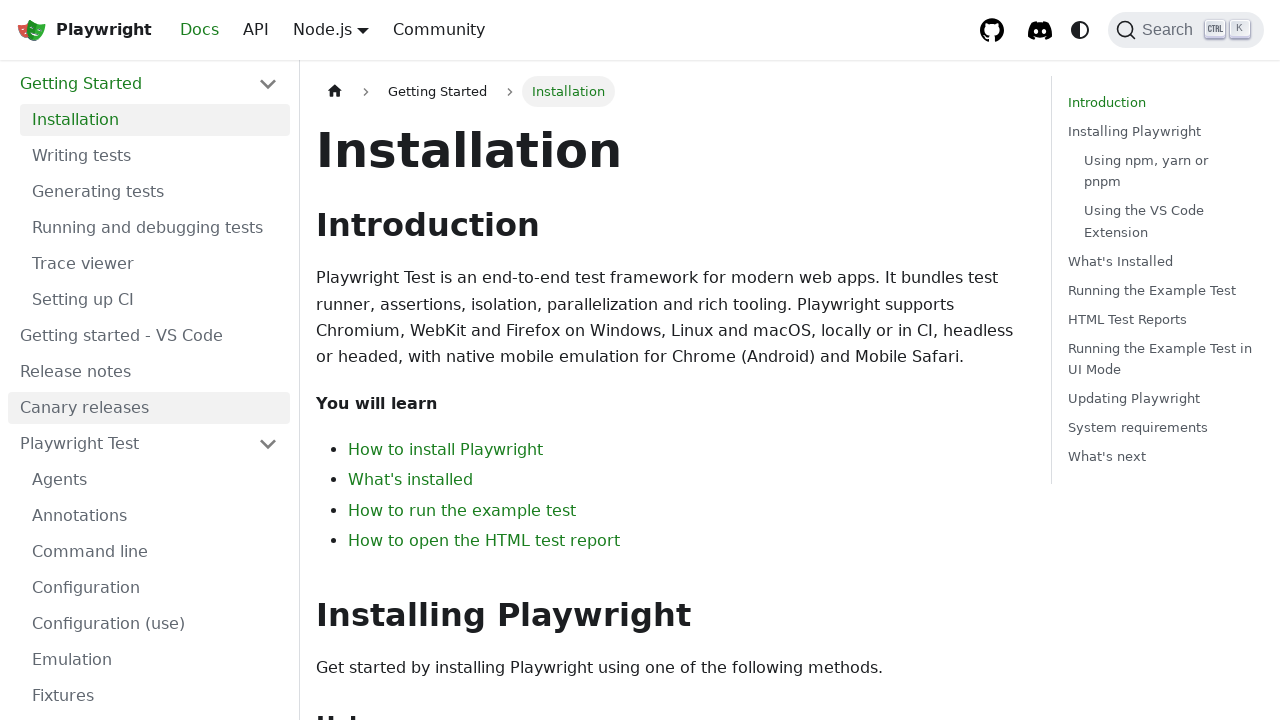

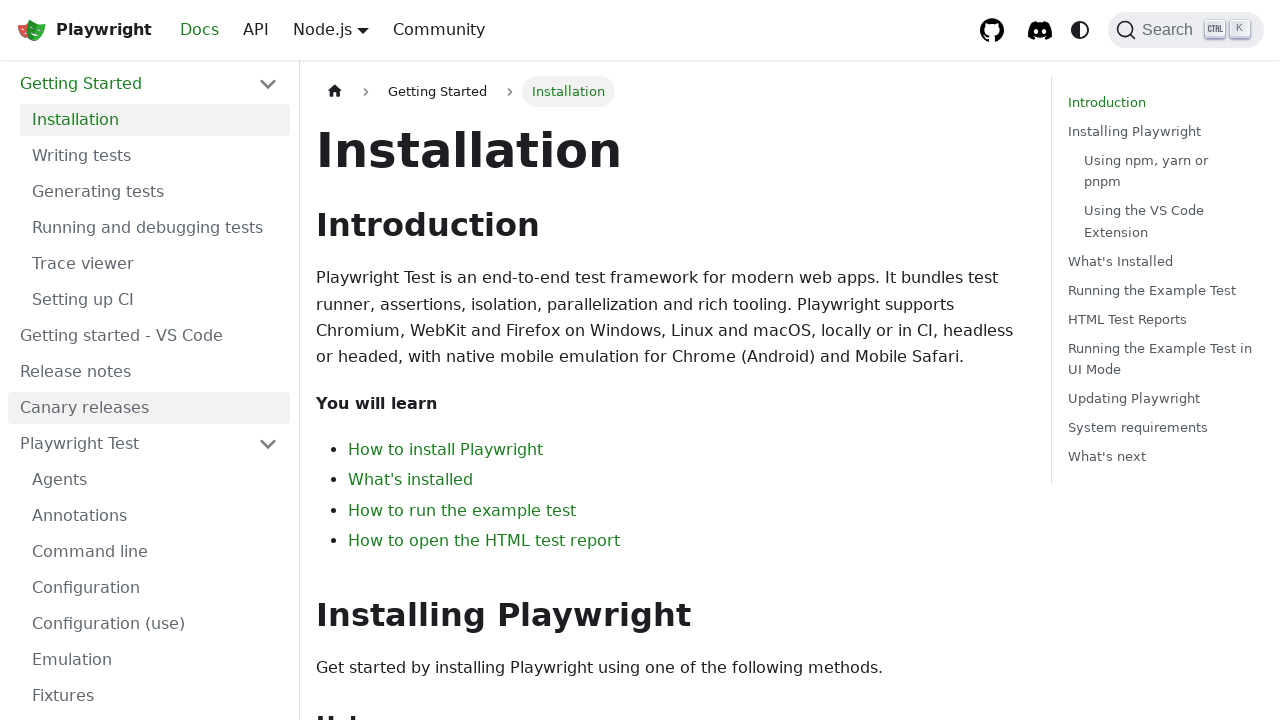